Tests the PDF to JPG conversion functionality on ilovepdf.com by uploading a PDF file and initiating the conversion process

Starting URL: https://www.ilovepdf.com/pdf_to_jpg

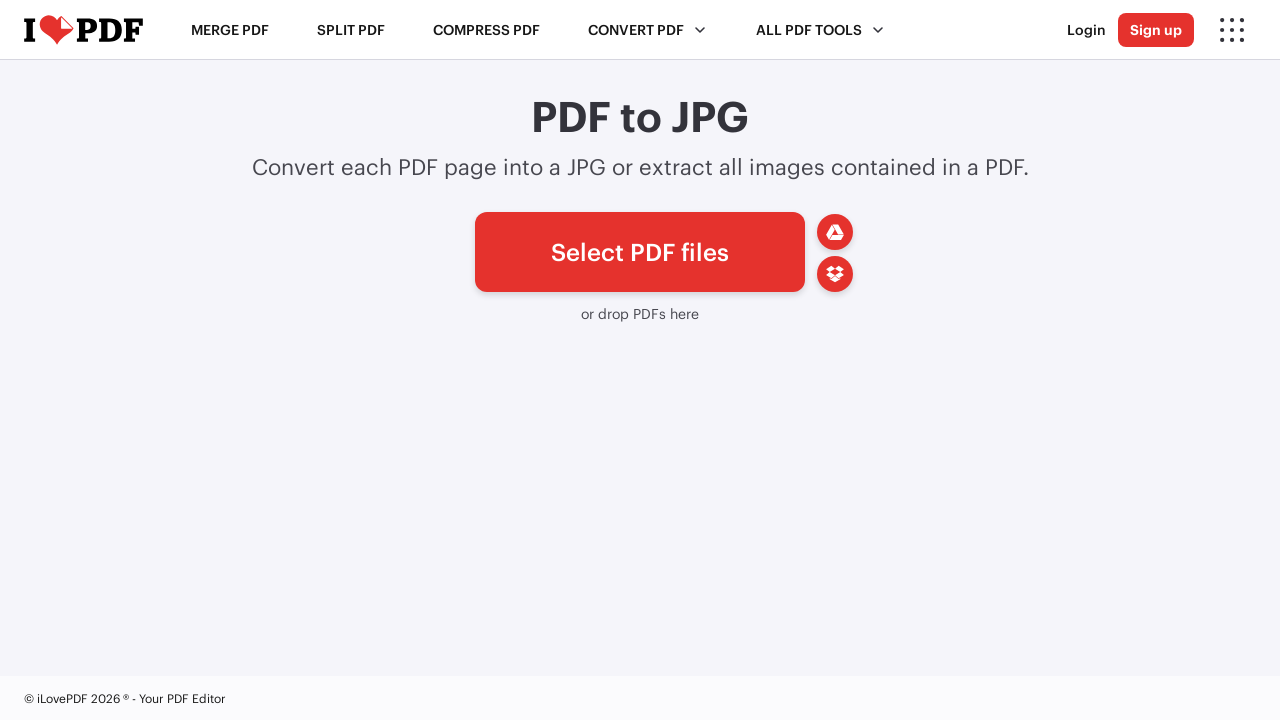

Created test PDF file at /tmp/test_sample.pdf
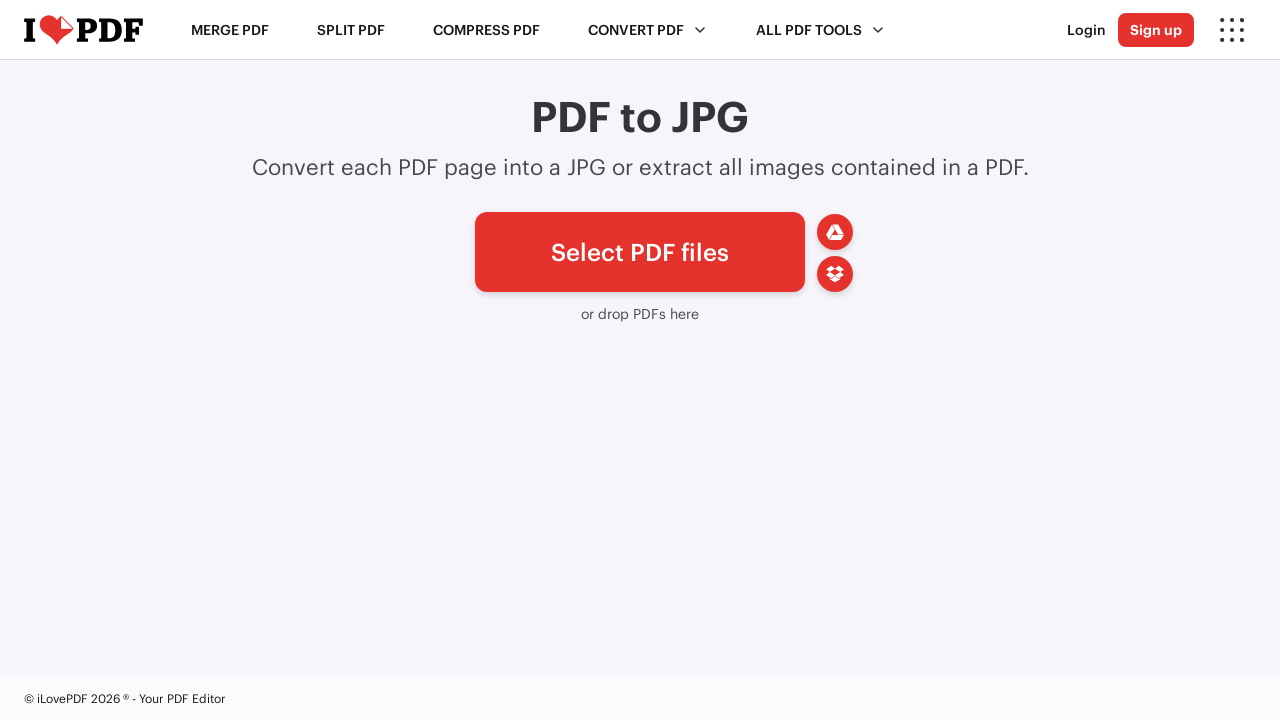

Clicked file picker button to open file chooser at (640, 252) on a#pickfiles
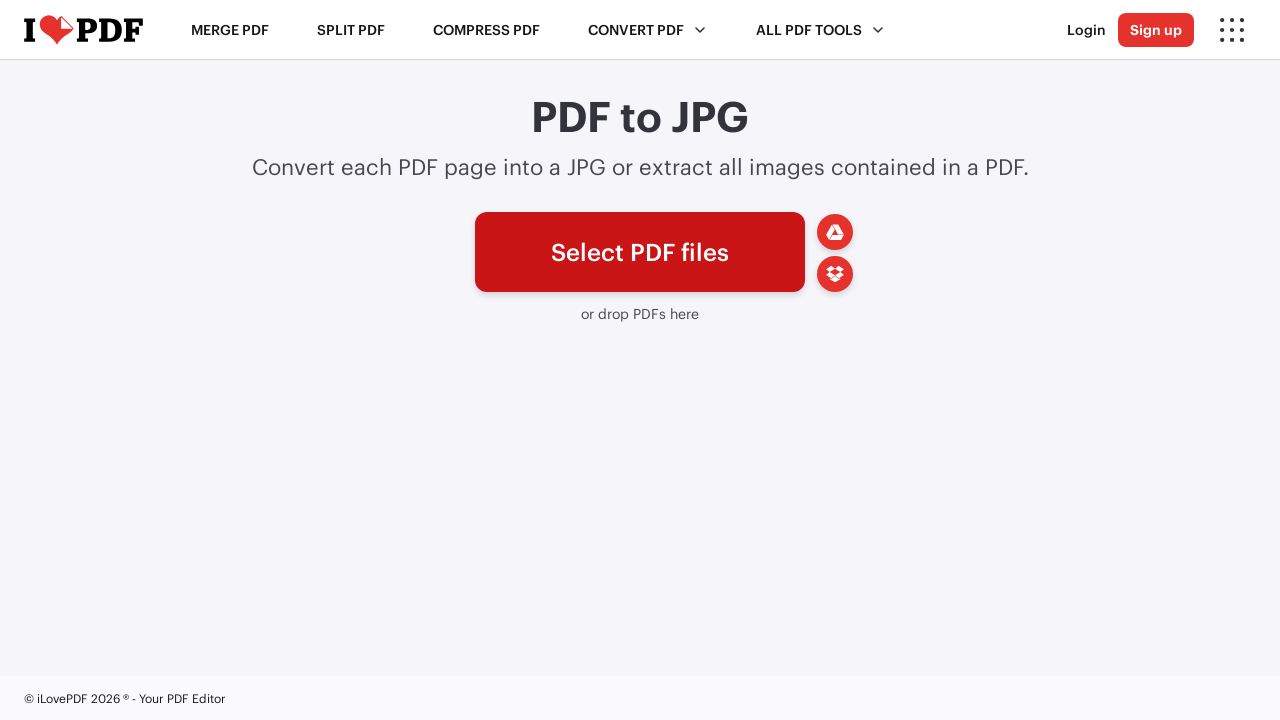

Selected test PDF file for upload
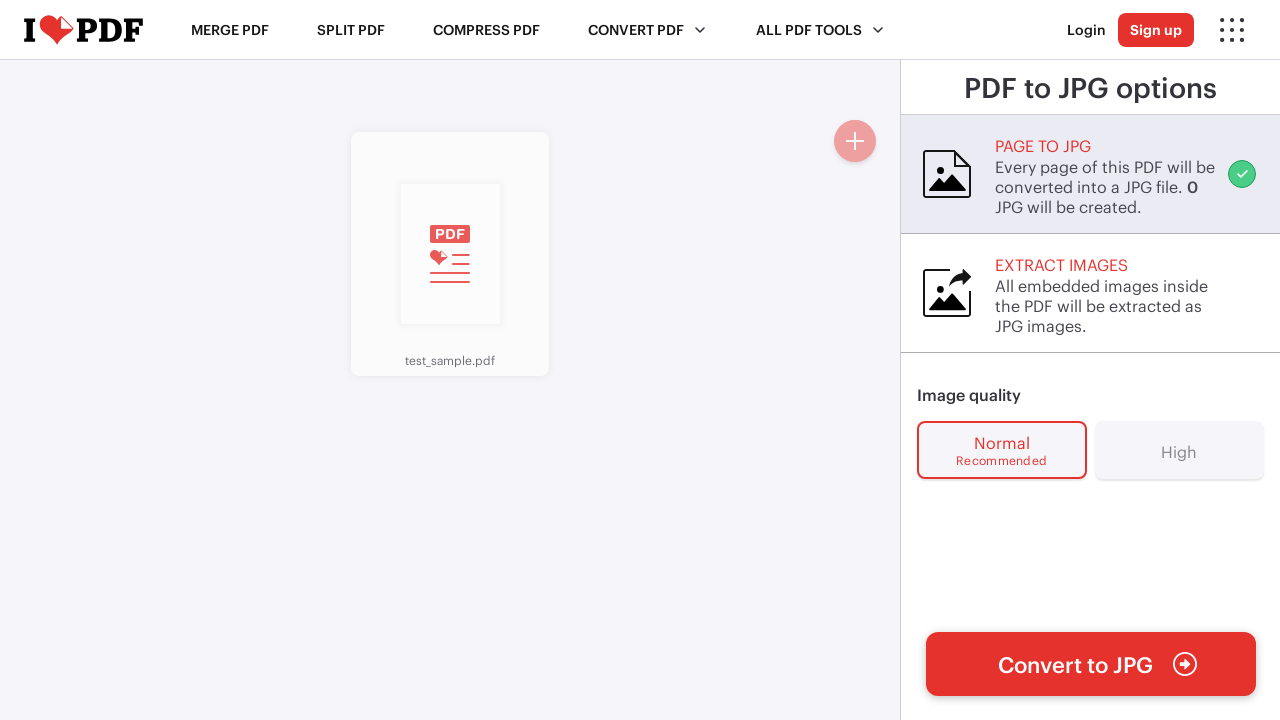

Process button became visible after file upload
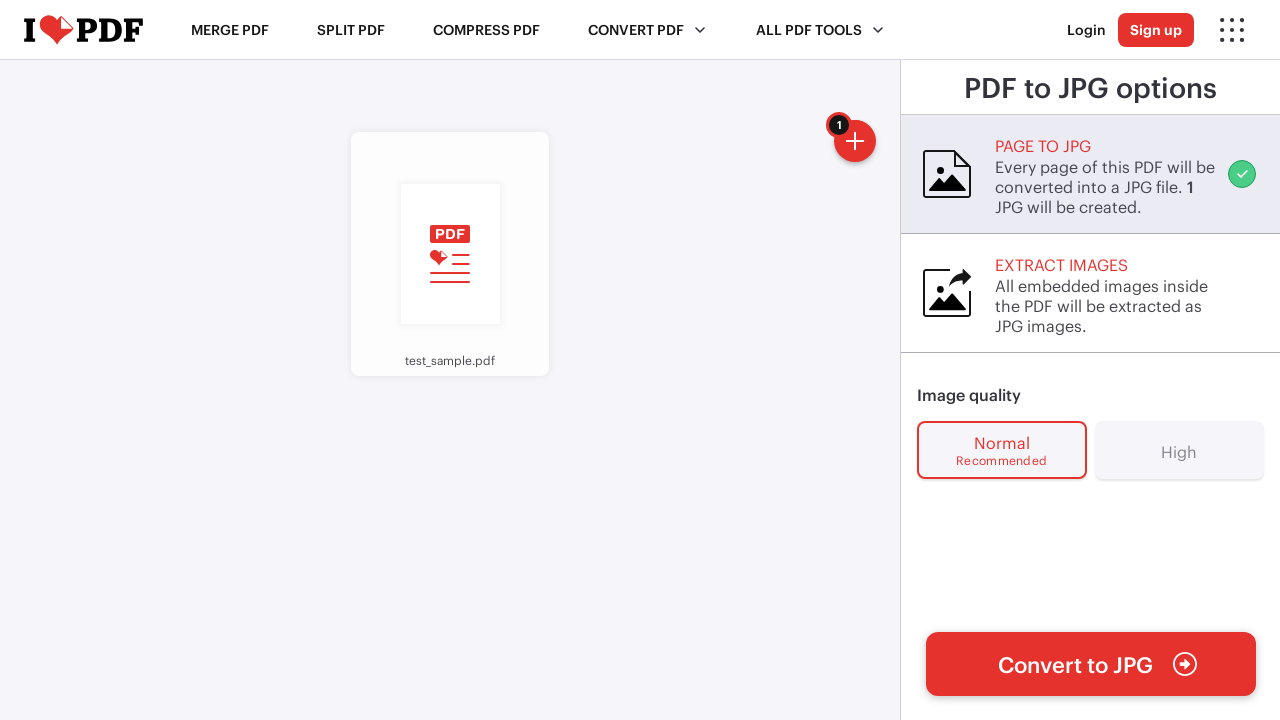

Clicked process button to start PDF to JPG conversion at (1091, 664) on #processTask
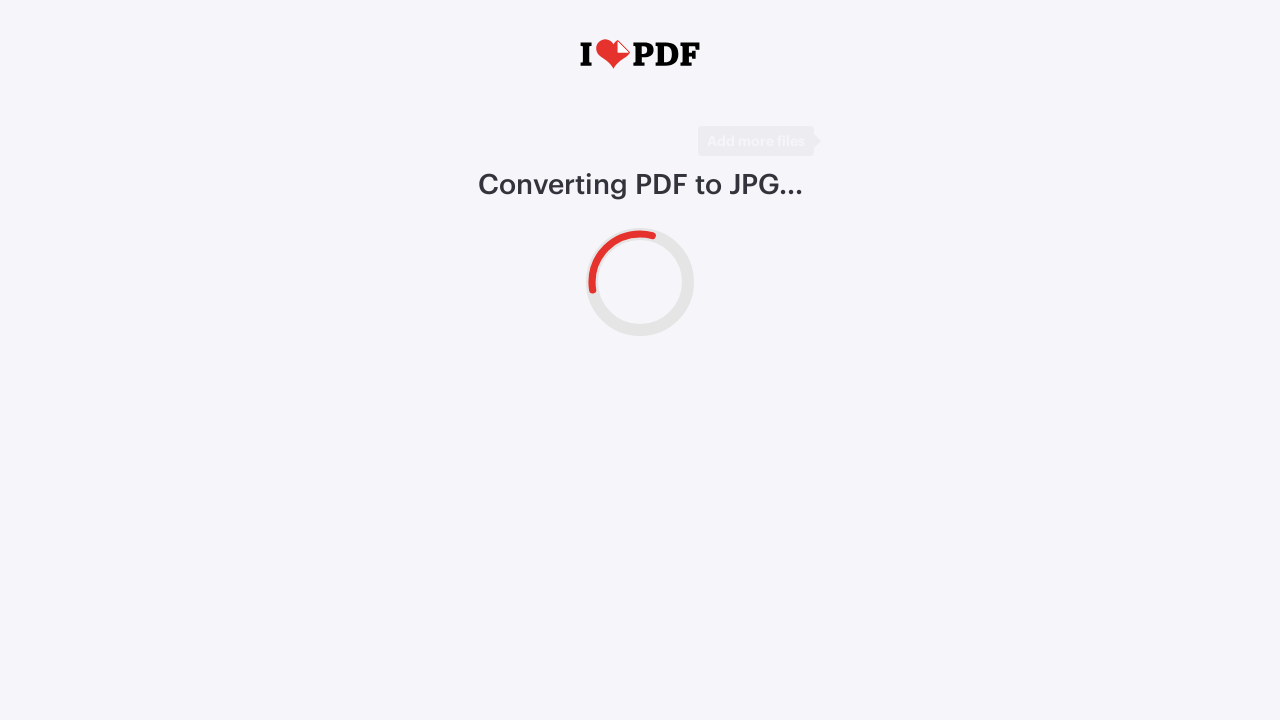

PDF to JPG conversion completed and download button appeared
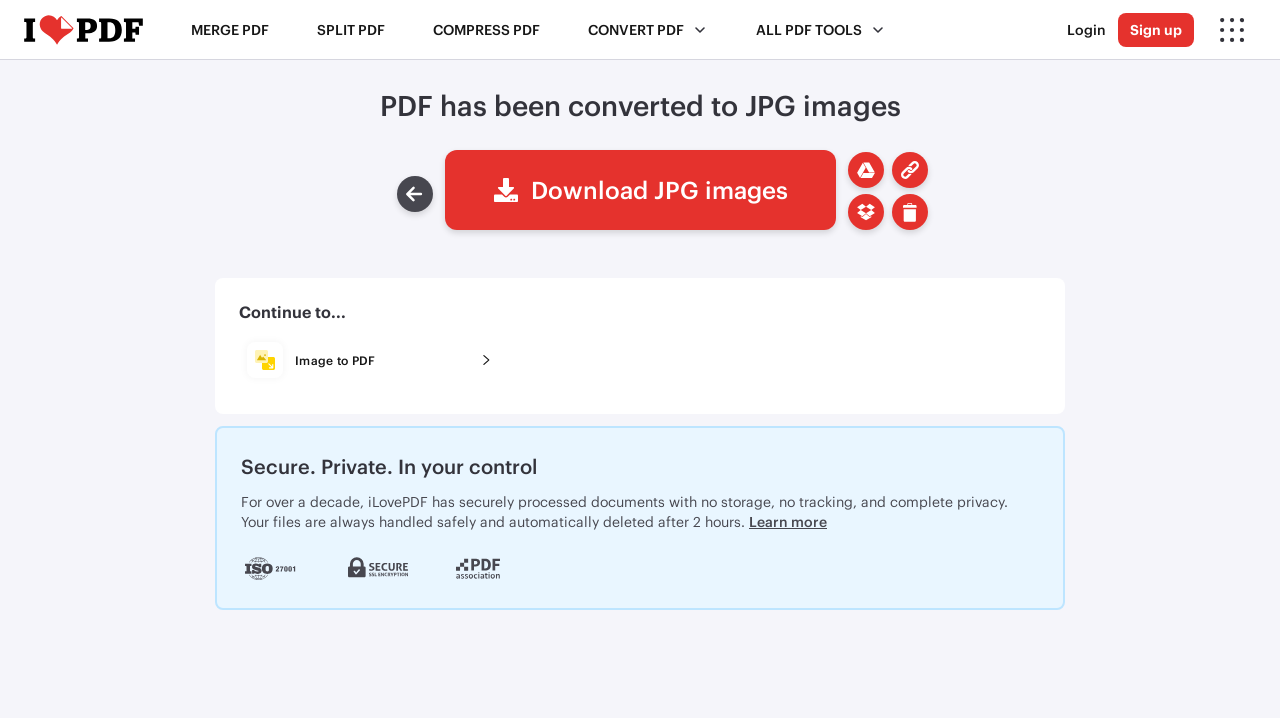

Cleaned up test PDF file
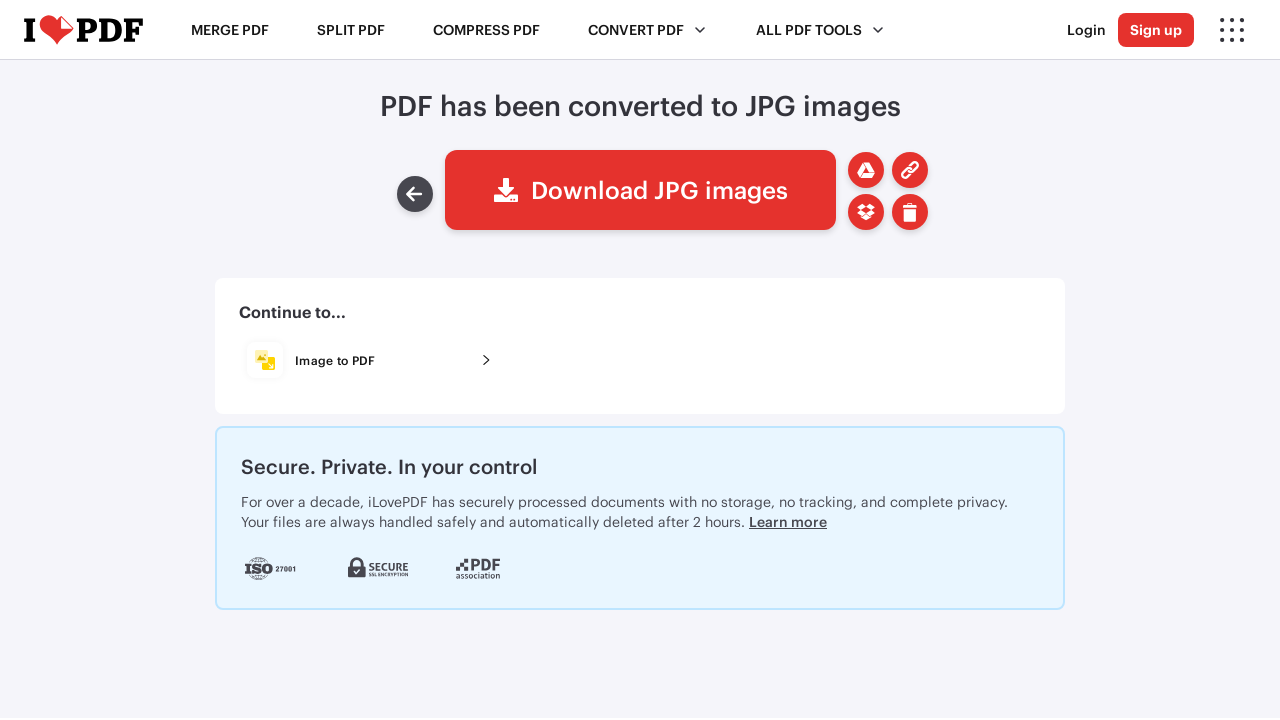

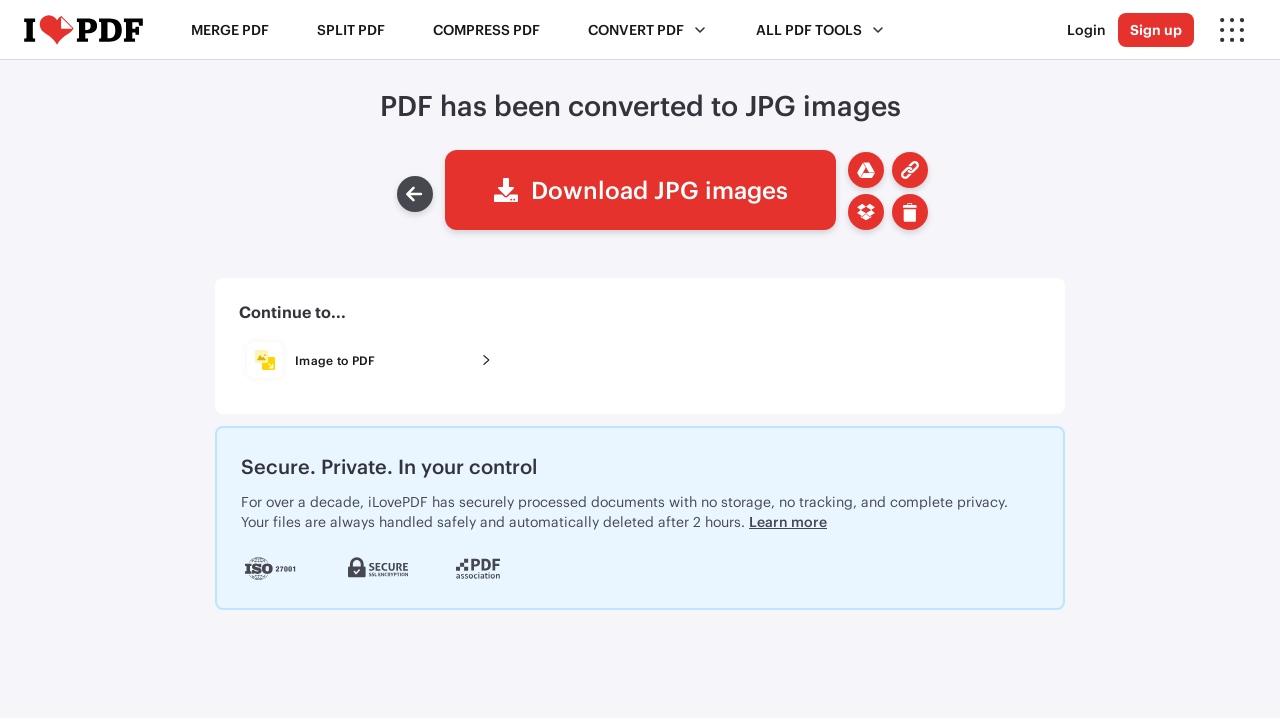